Tests keyboard shortcut functionality by pressing Ctrl+K to open search dialog on Selenium documentation page

Starting URL: https://www.selenium.dev/documentation/

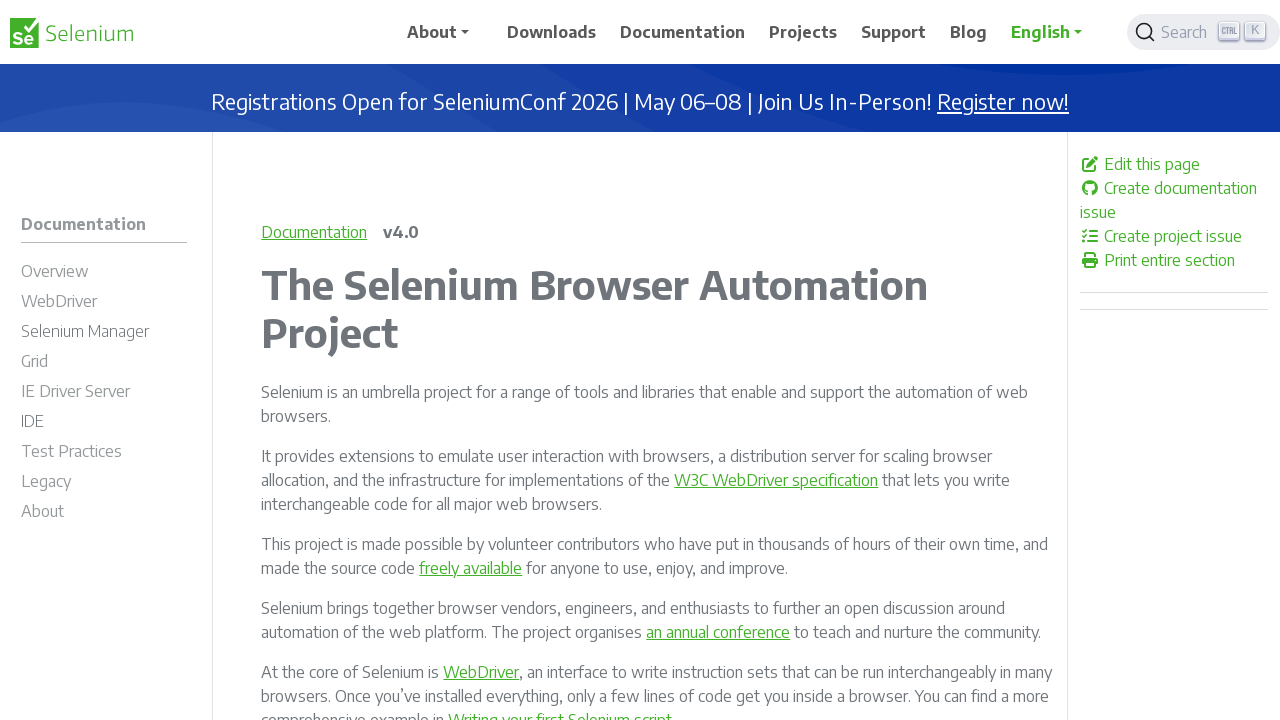

Navigated to Selenium documentation page
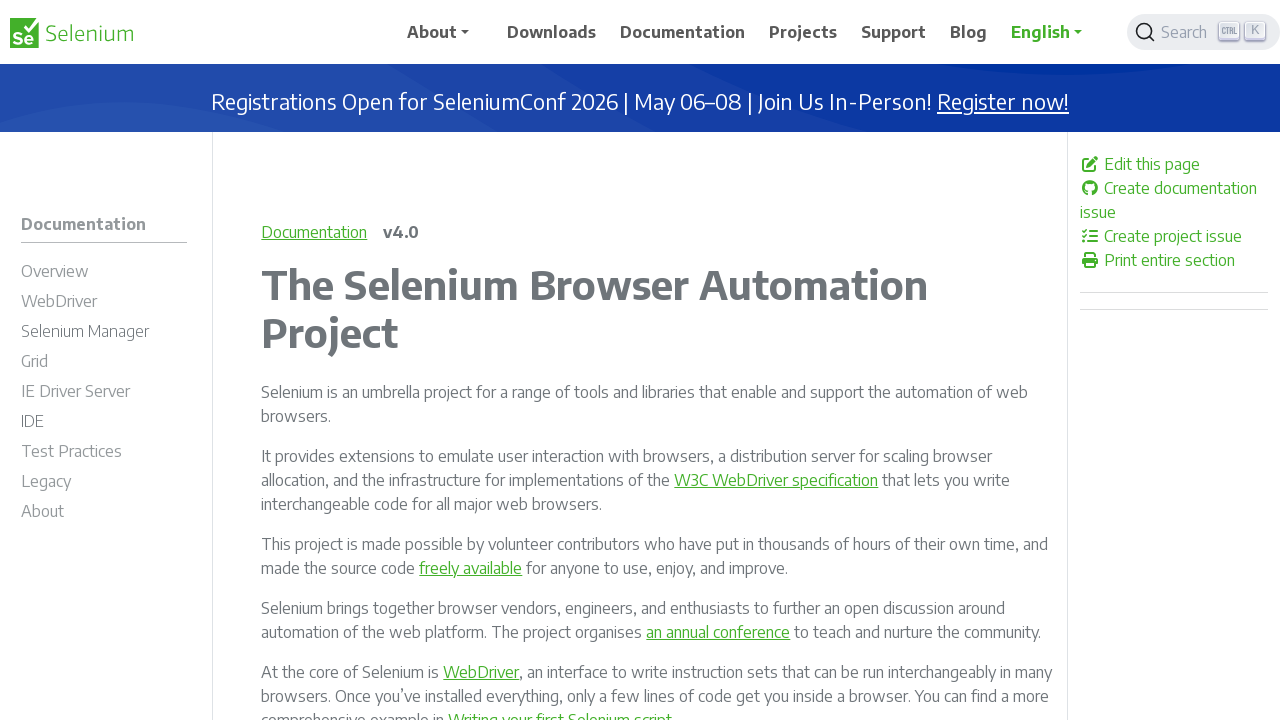

Pressed Ctrl+K keyboard shortcut to open search dialog
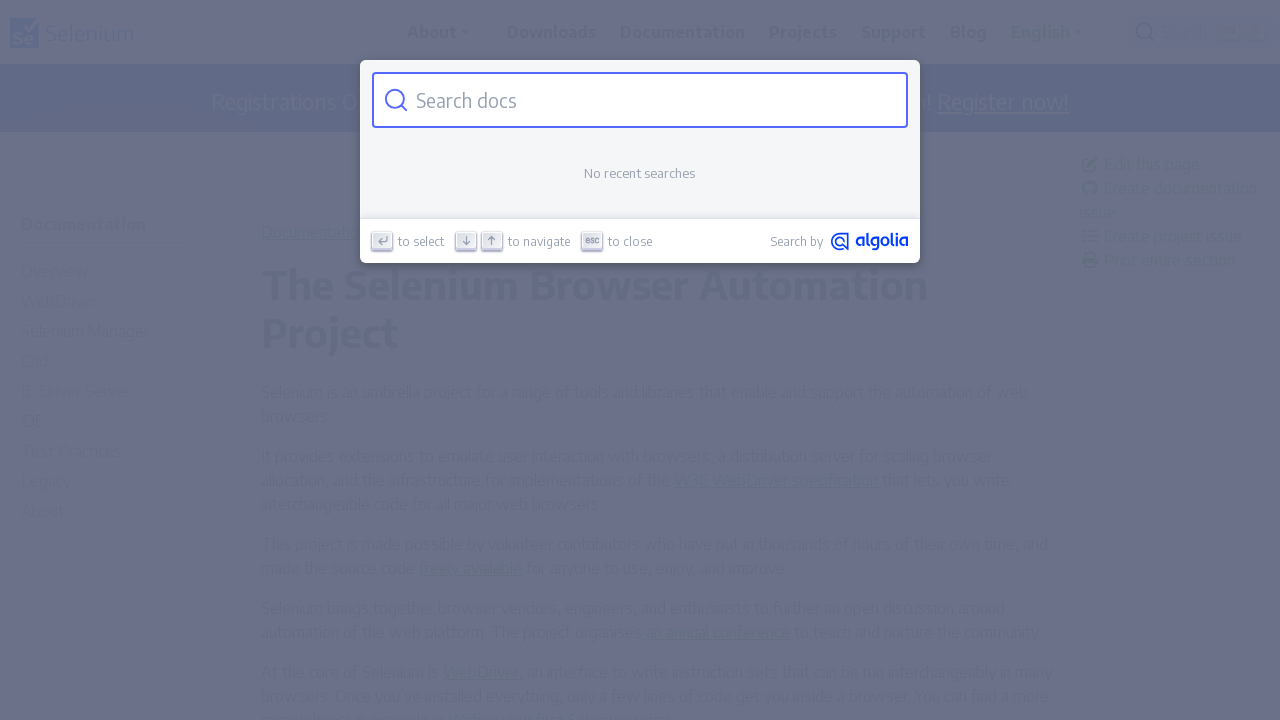

Waited for search dialog to appear
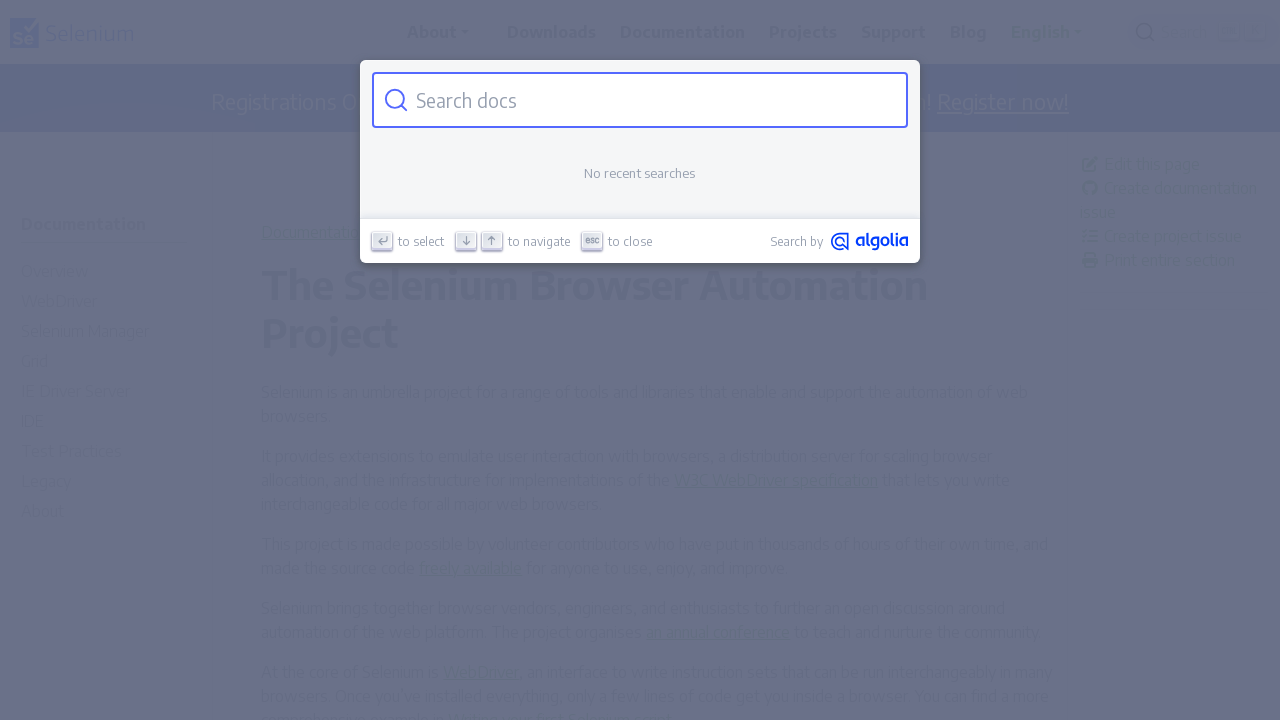

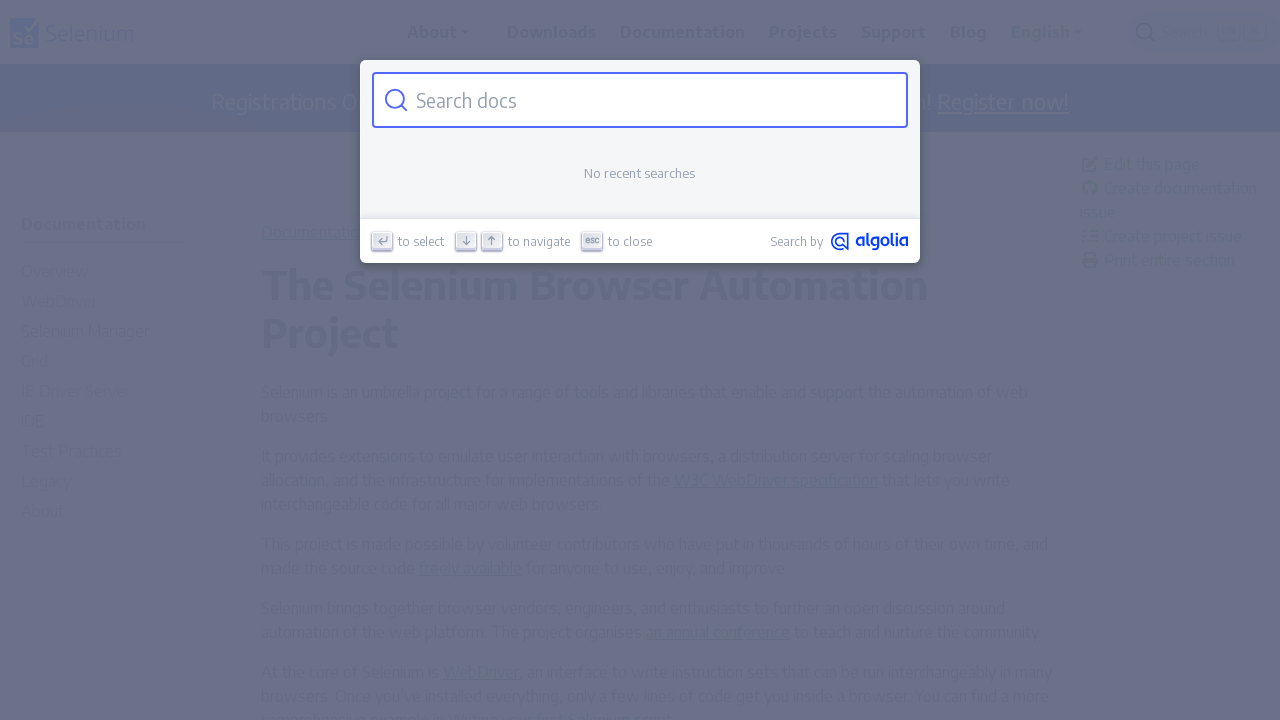